Tests iframe switching and drag-and-drop functionality on jQuery UI's droppable demo page, then switches back to main content to perform double-click and context-click actions on a heading element.

Starting URL: http://jqueryui.com/droppable/

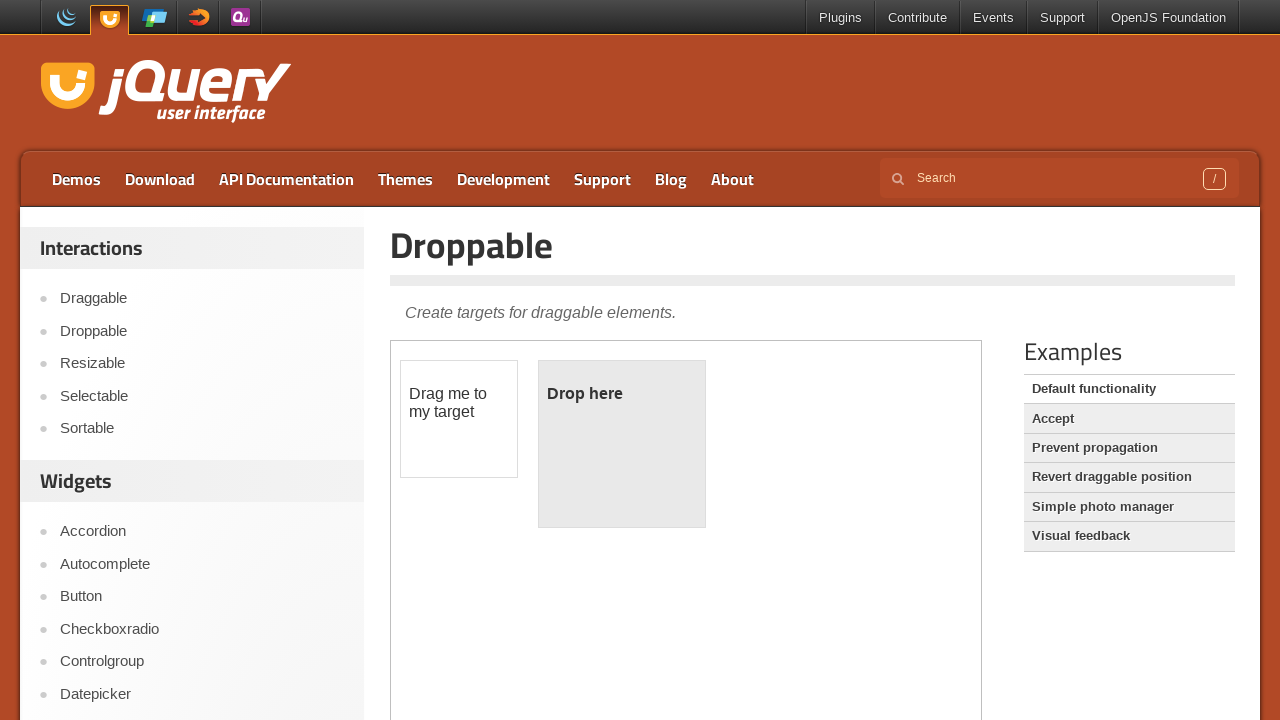

Located demo iframe containing draggable elements
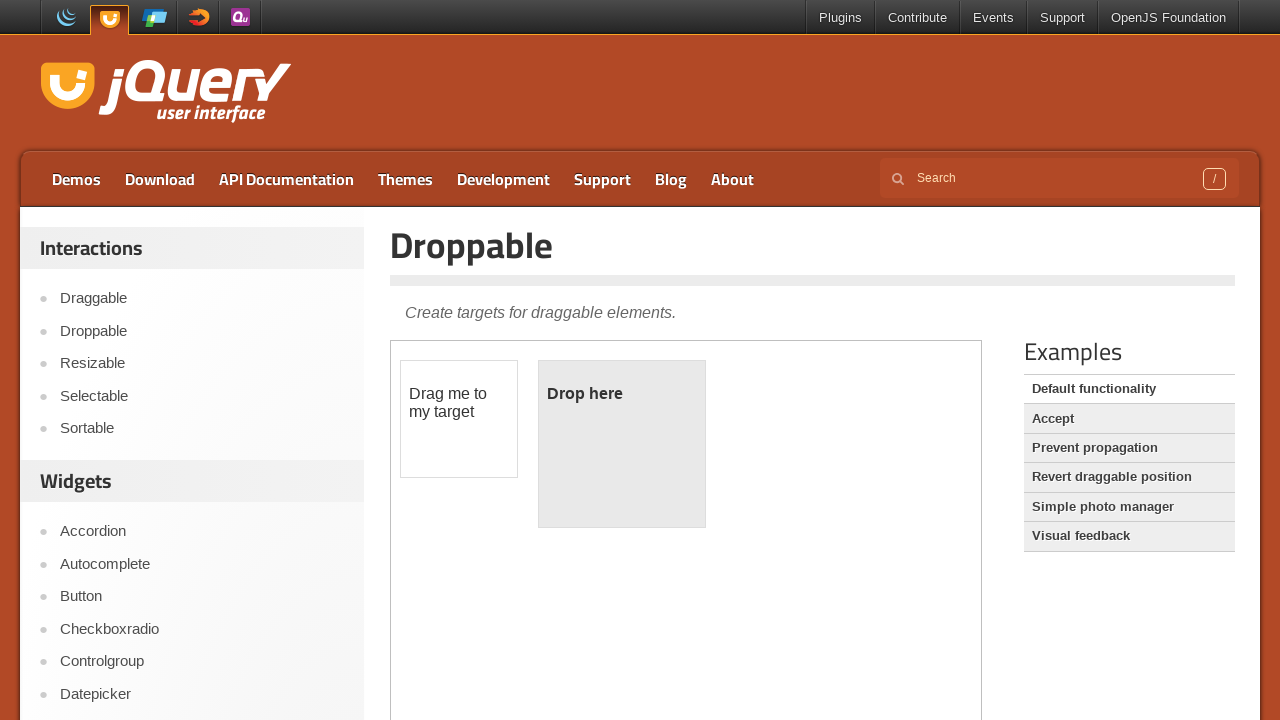

Clicked on draggable element inside iframe at (459, 419) on .demo-frame >> internal:control=enter-frame >> #draggable
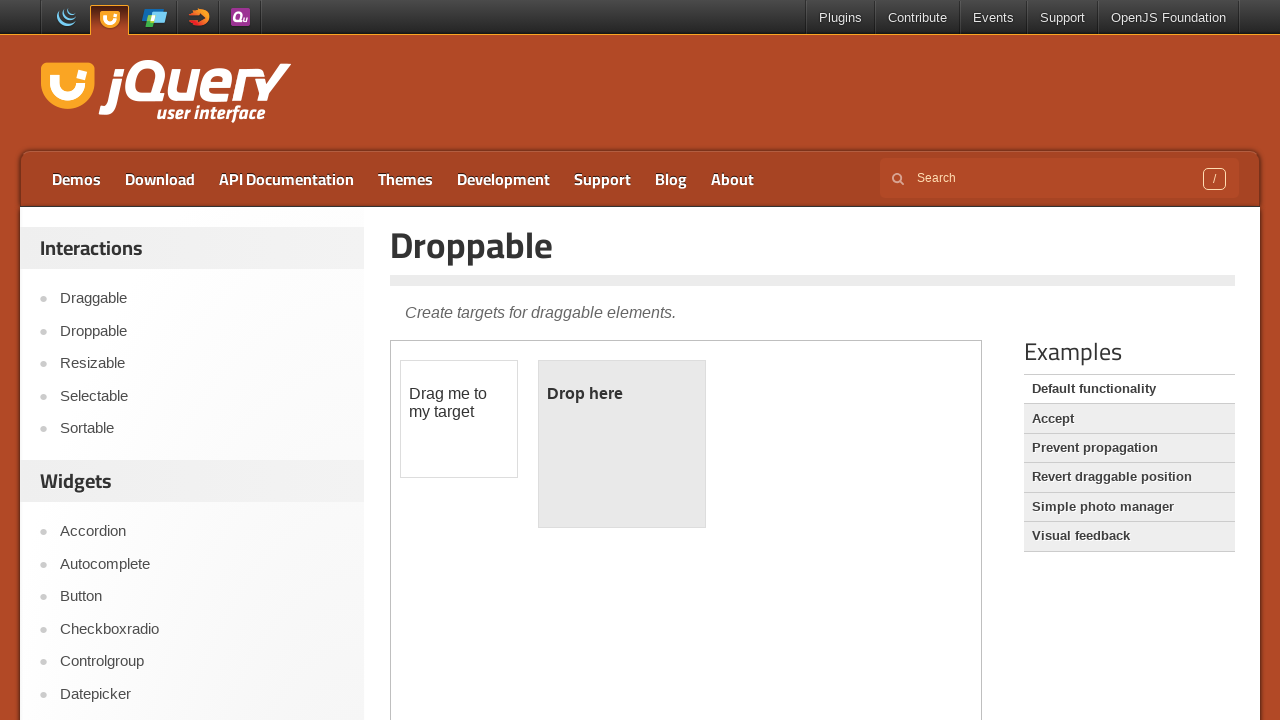

Dragged draggable element to droppable target at (622, 444)
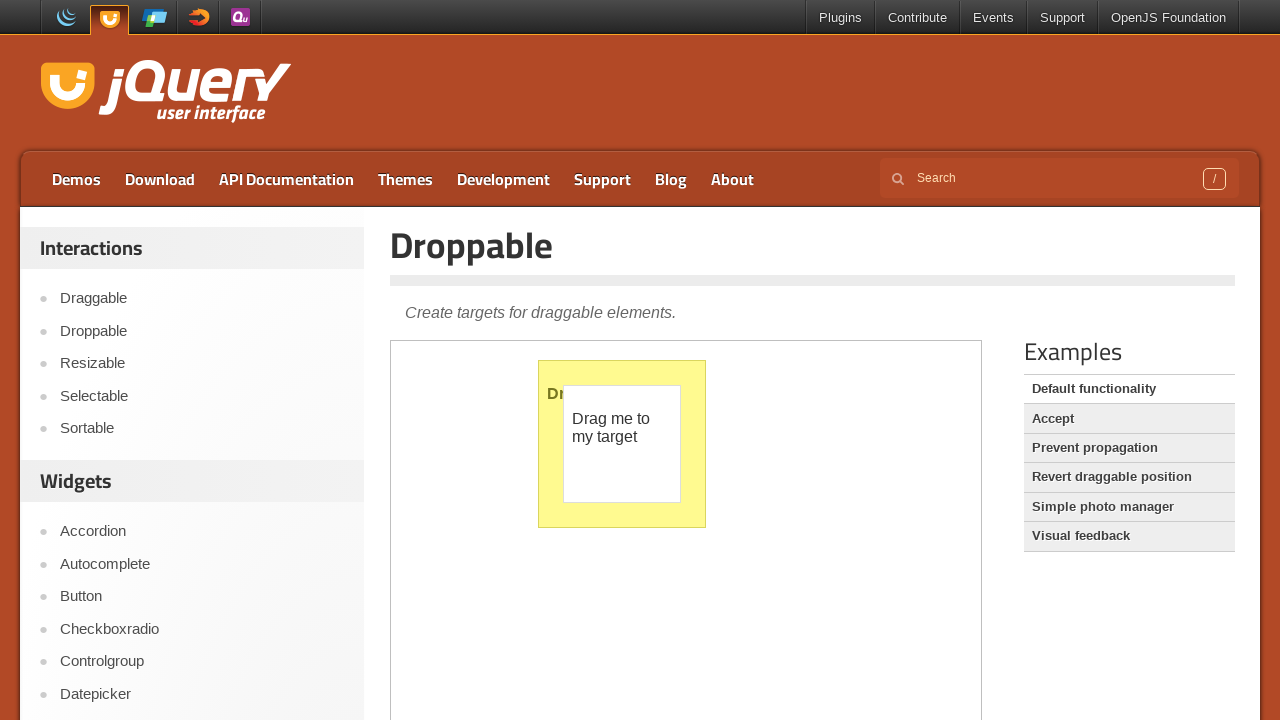

Waited 1000ms for drag-and-drop animation to complete
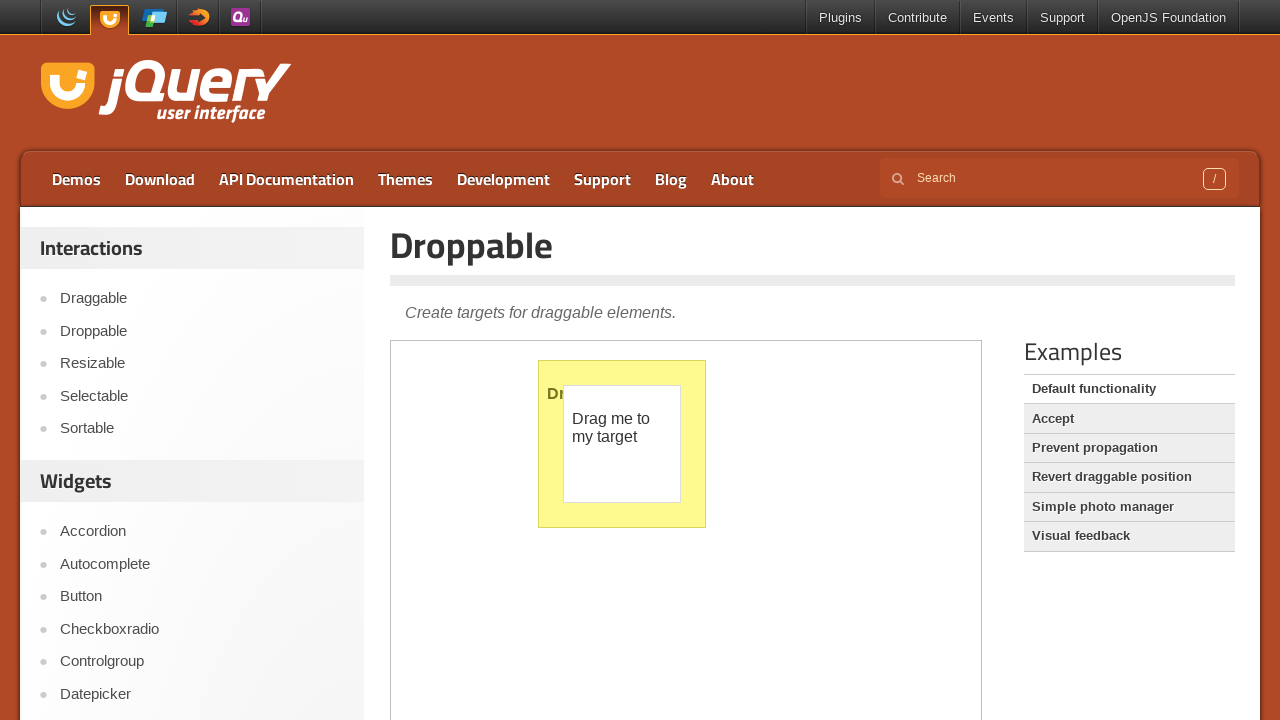

Double-clicked on Examples heading in main content at (1129, 352) on xpath=//h2[contains(text(),'Examples')]
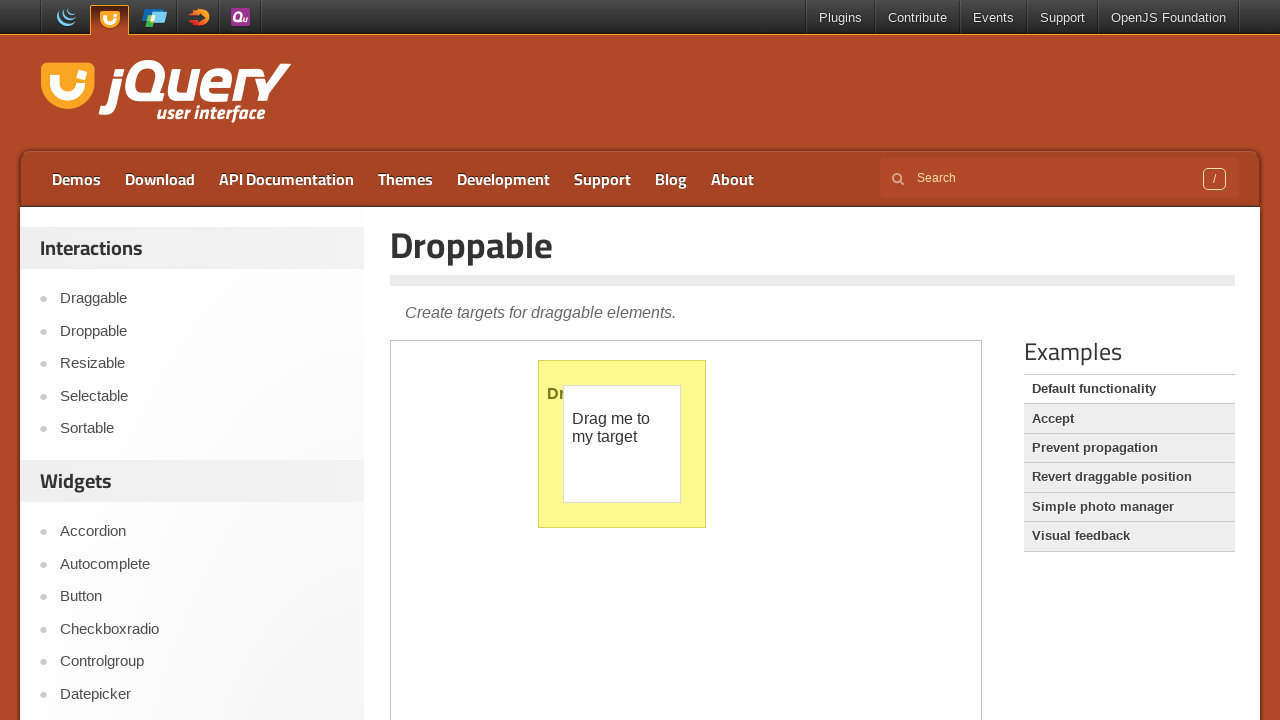

Right-clicked on Examples heading to open context menu at (1129, 352) on xpath=//h2[contains(text(),'Examples')]
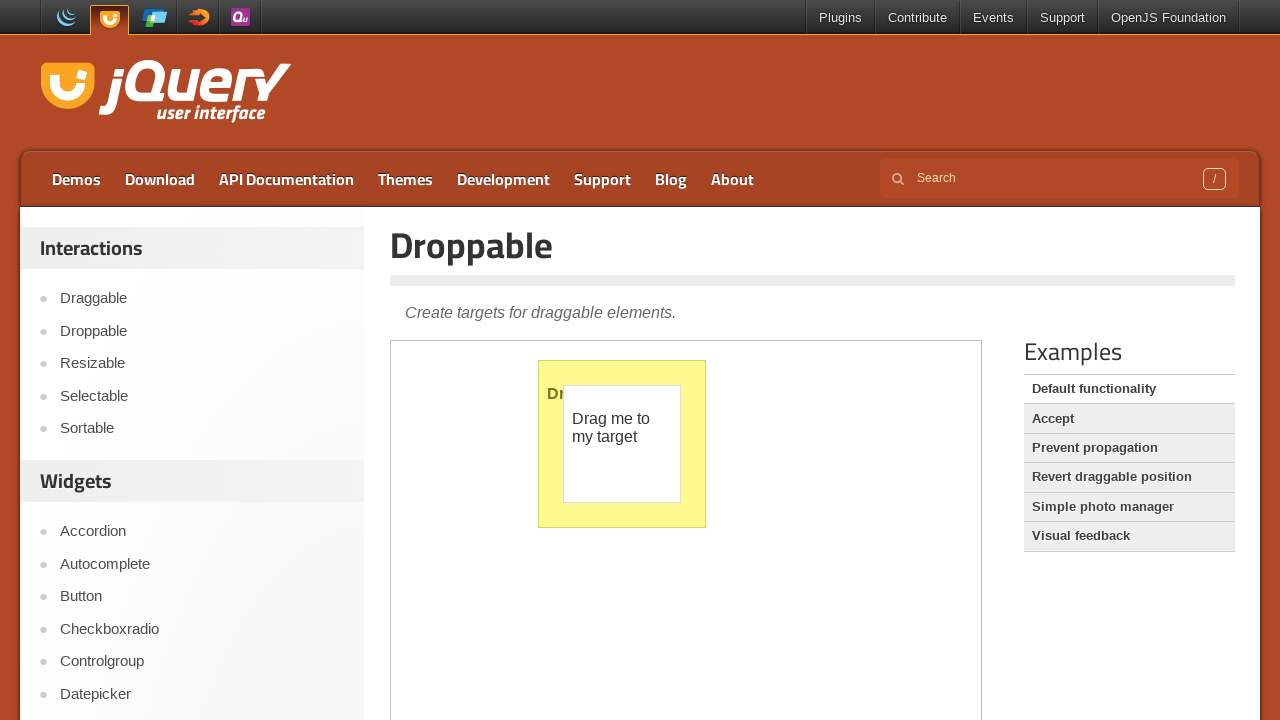

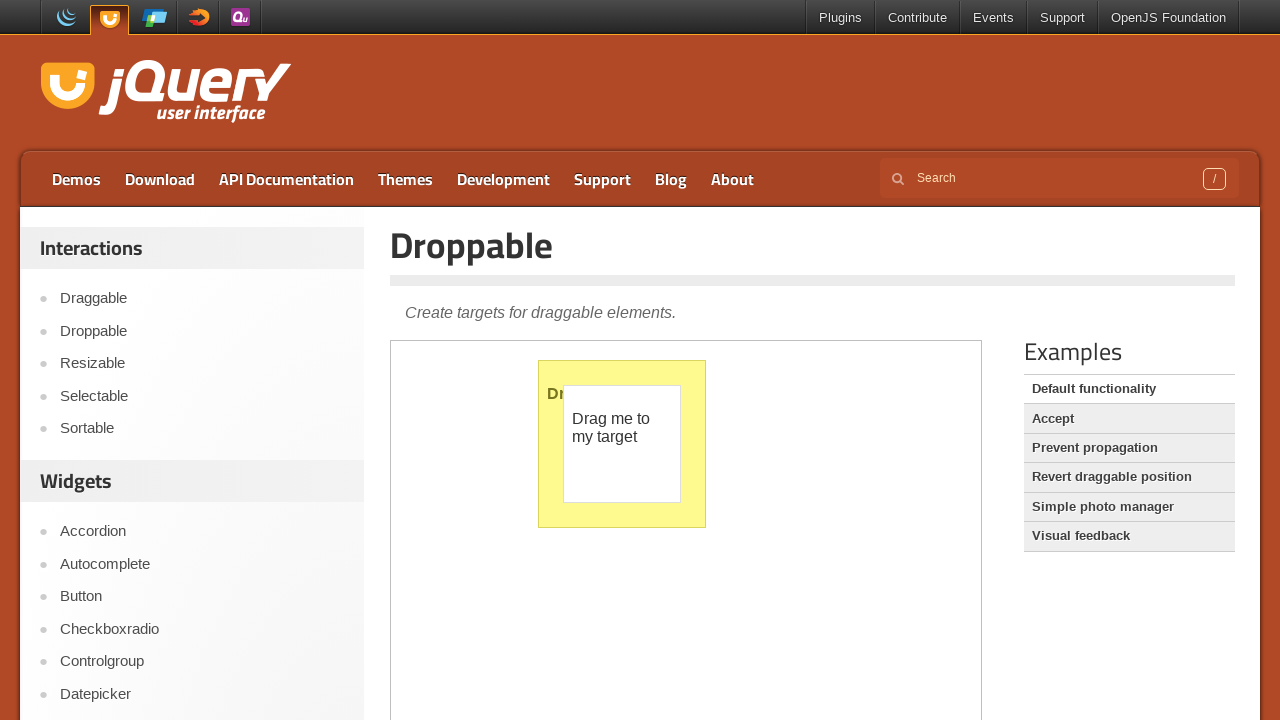